Simple navigation test that loads the Chiacon website

Starting URL: https://www.chiacon.com/

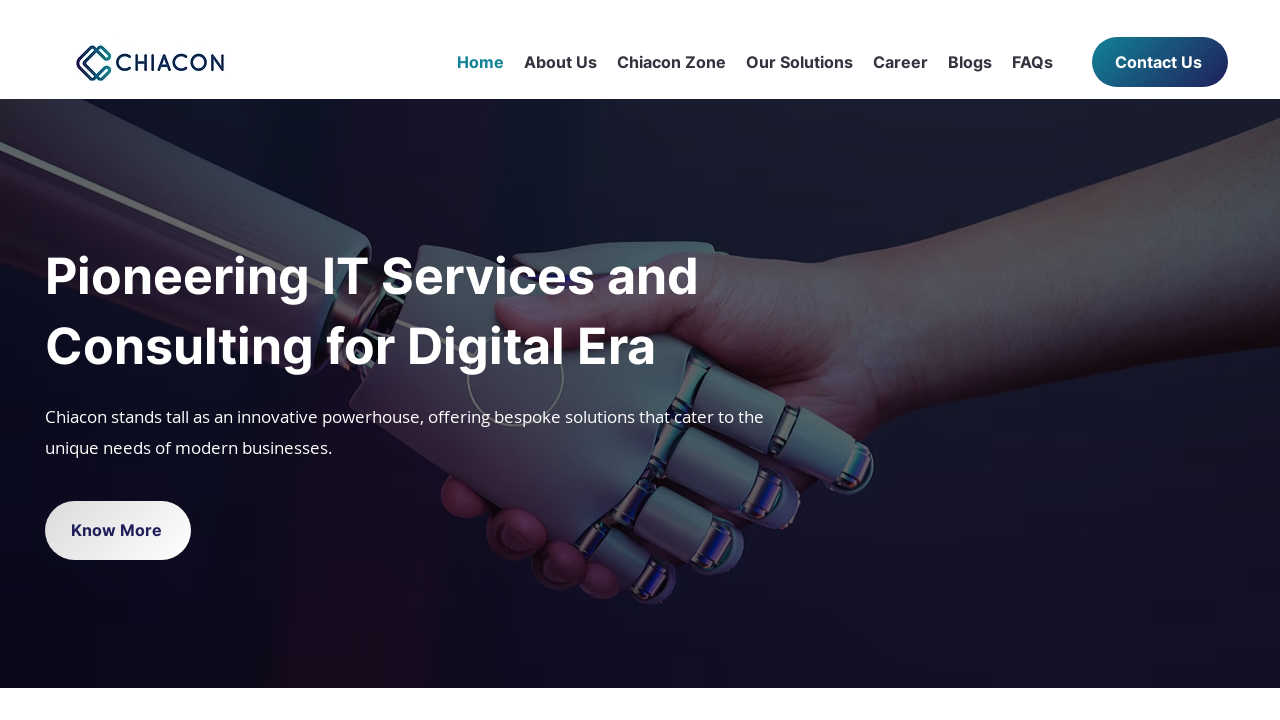

Chiacon website (https://www.chiacon.com/) loaded successfully
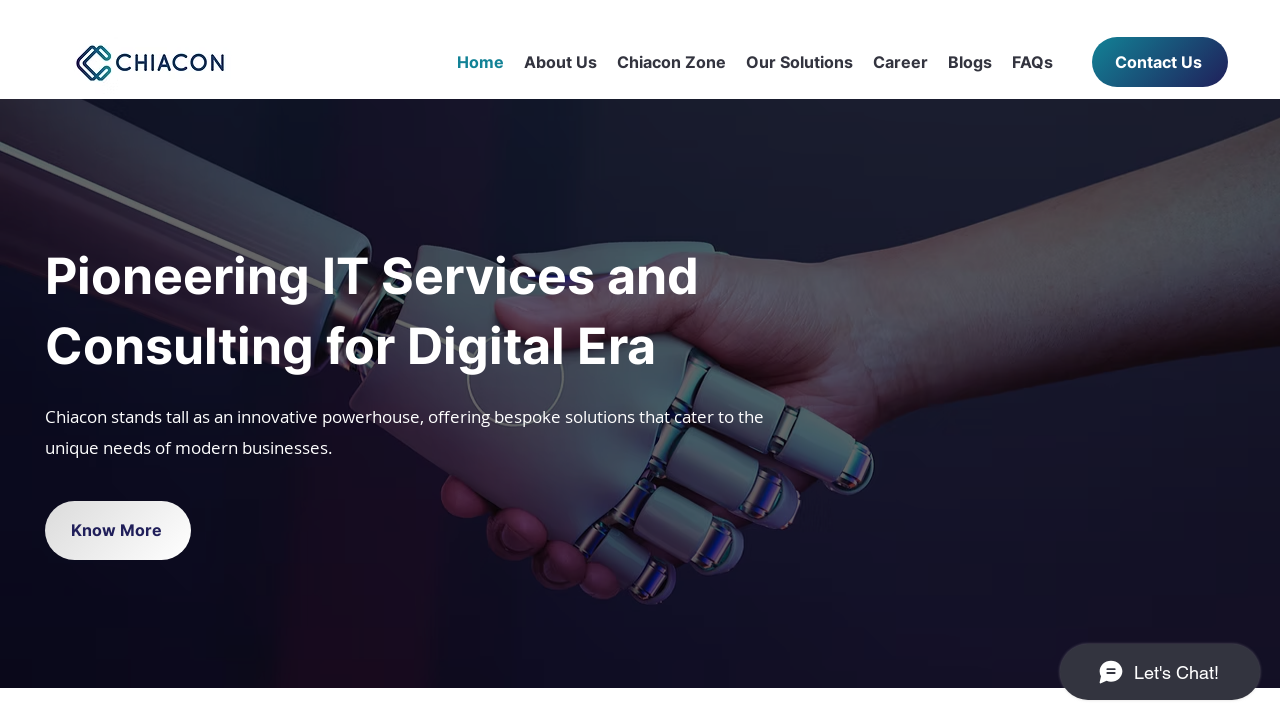

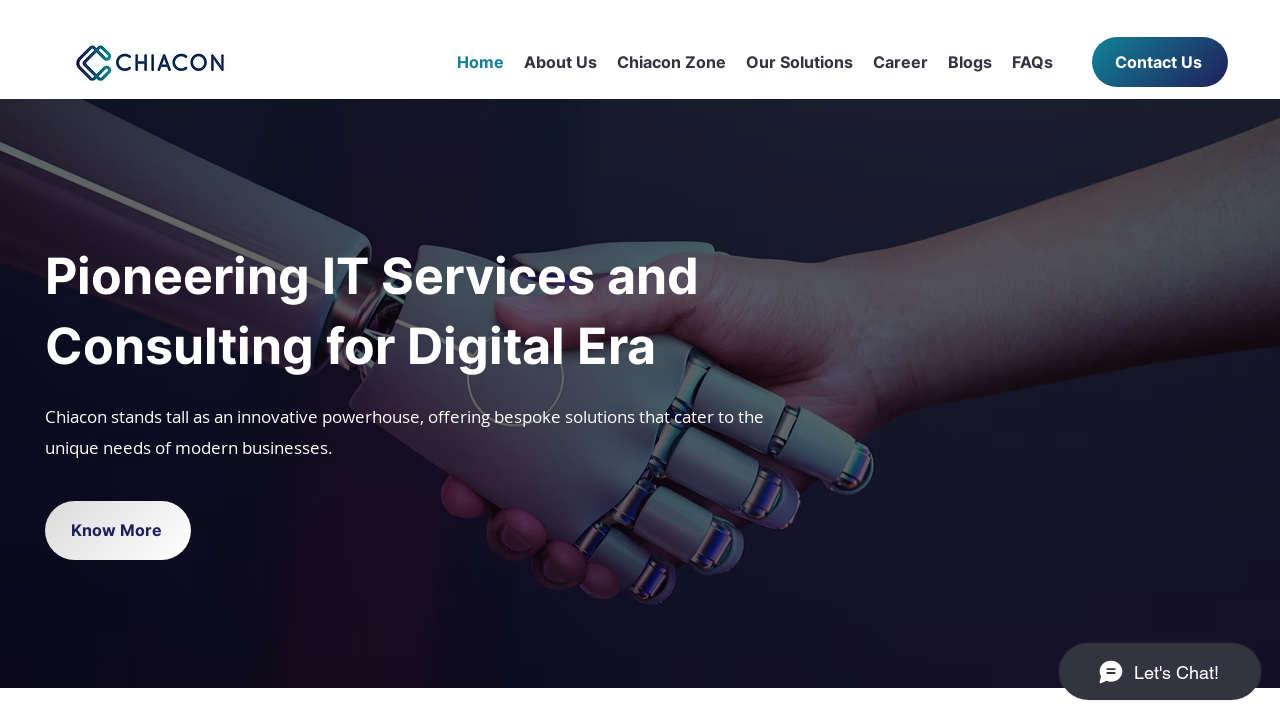